Tests number input functionality by entering values and using keyboard arrow keys (ARROW_UP/ARROW_DOWN) to increment and decrement the value

Starting URL: http://the-internet.herokuapp.com/inputs

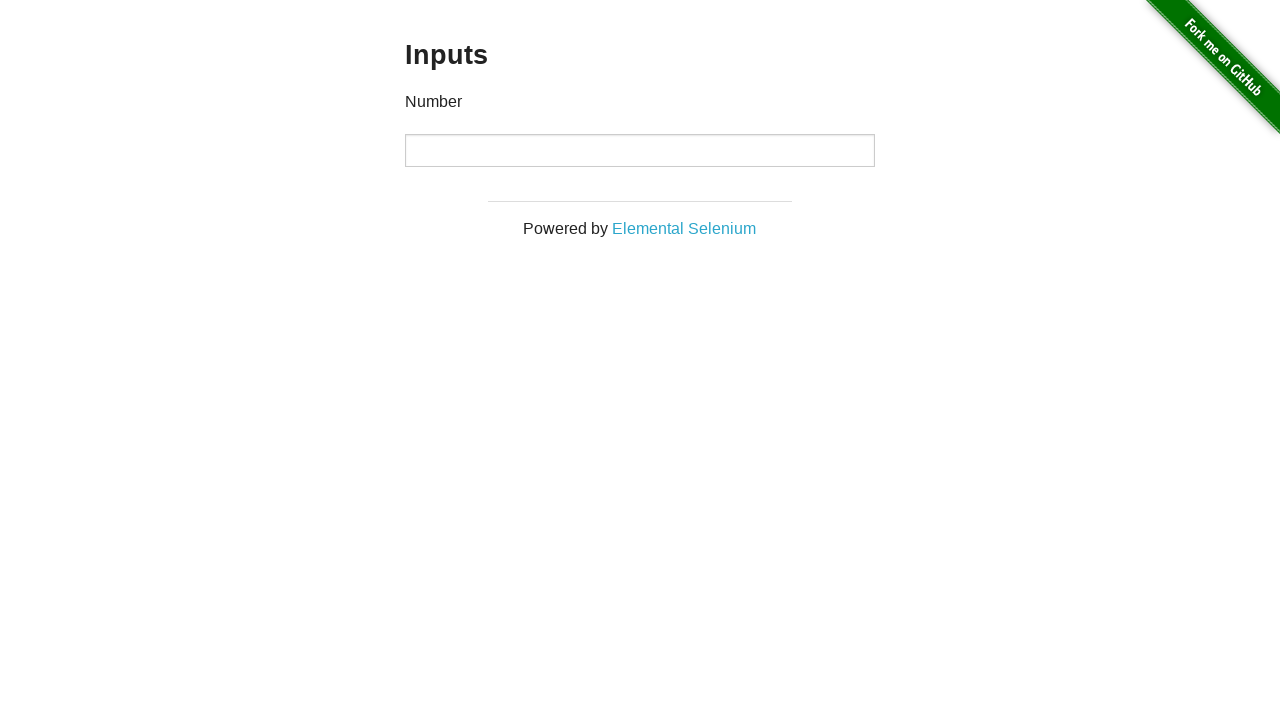

Clicked on the number input element at (640, 150) on input[type="number"]
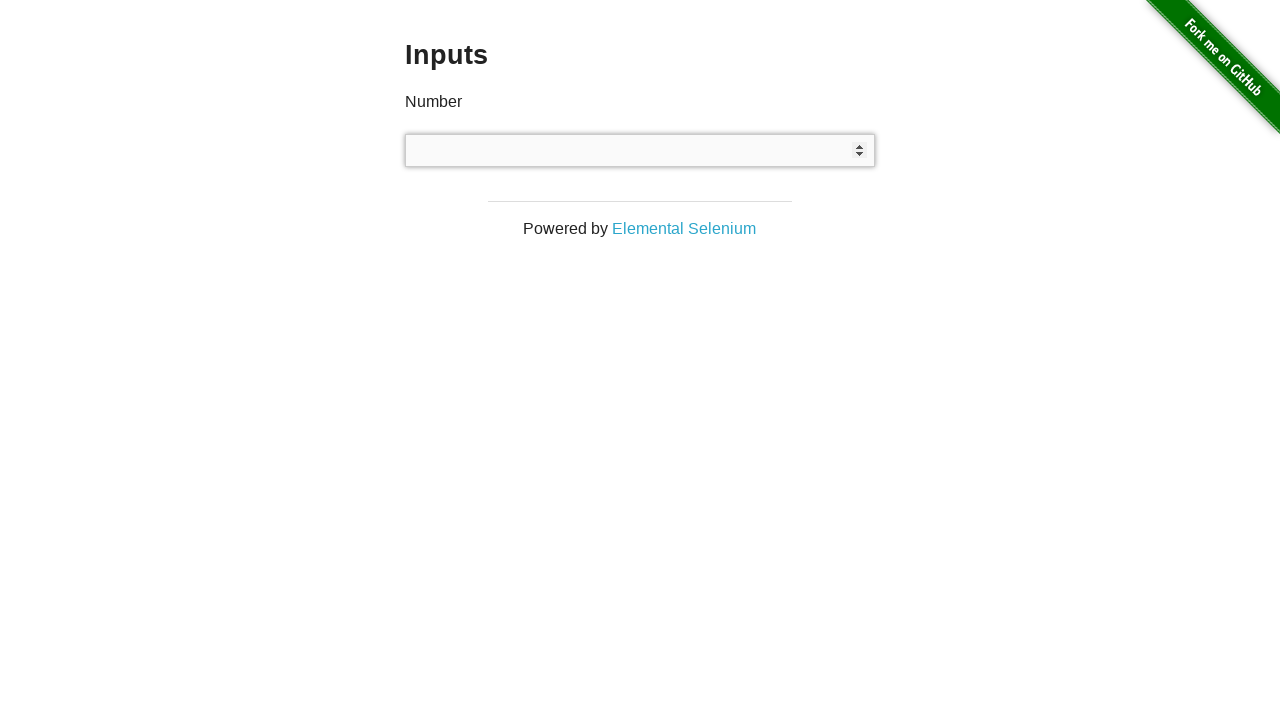

Filled number input with value '123' on input[type="number"]
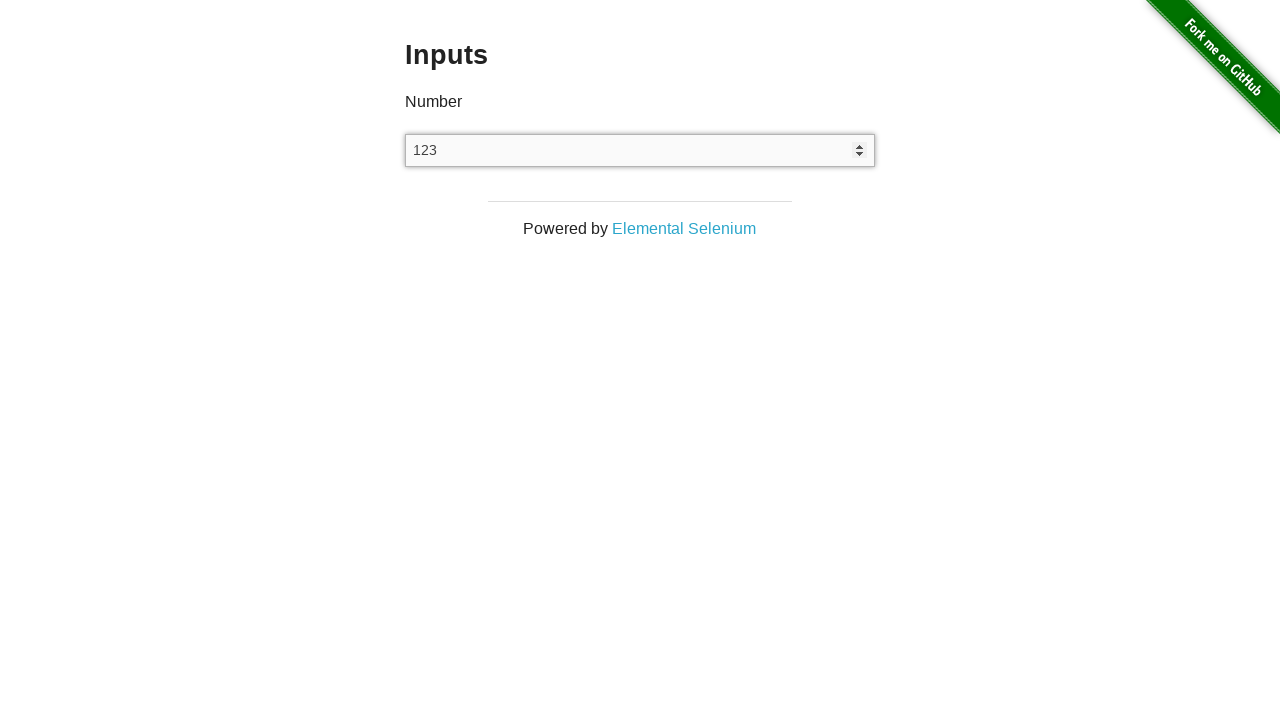

Cleared the number input on input[type="number"]
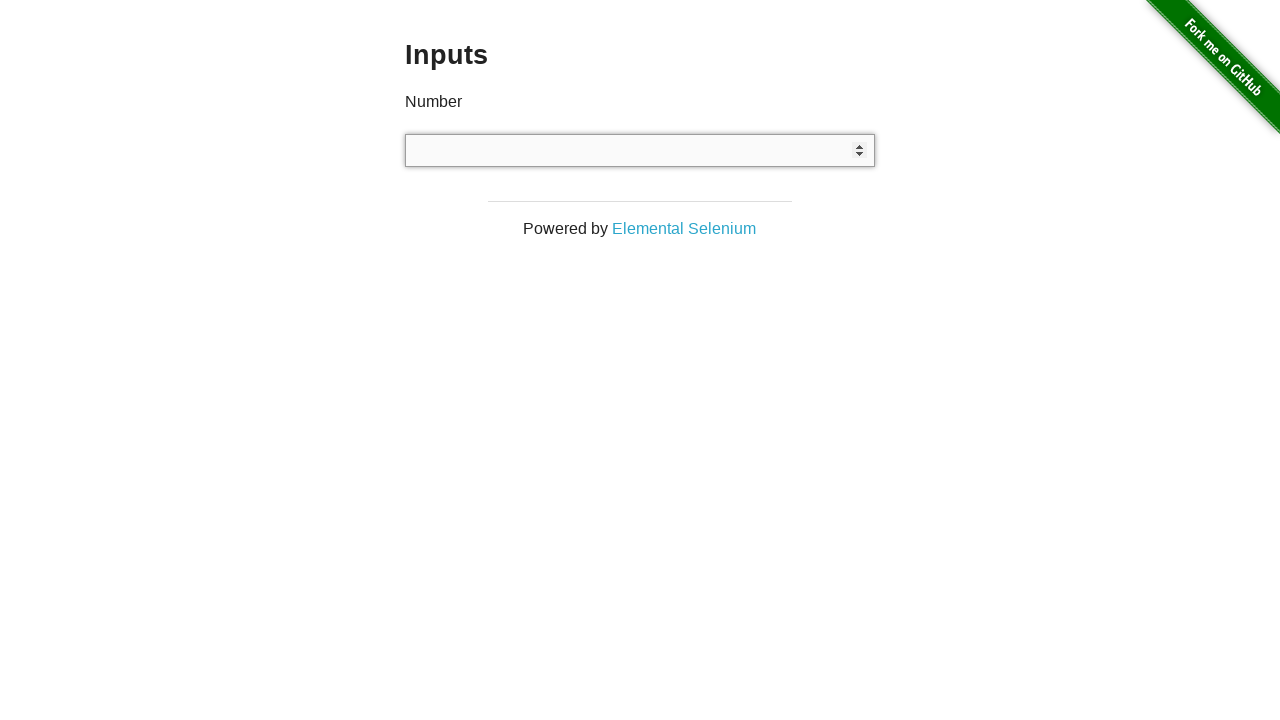

Filled number input with value '0' on input[type="number"]
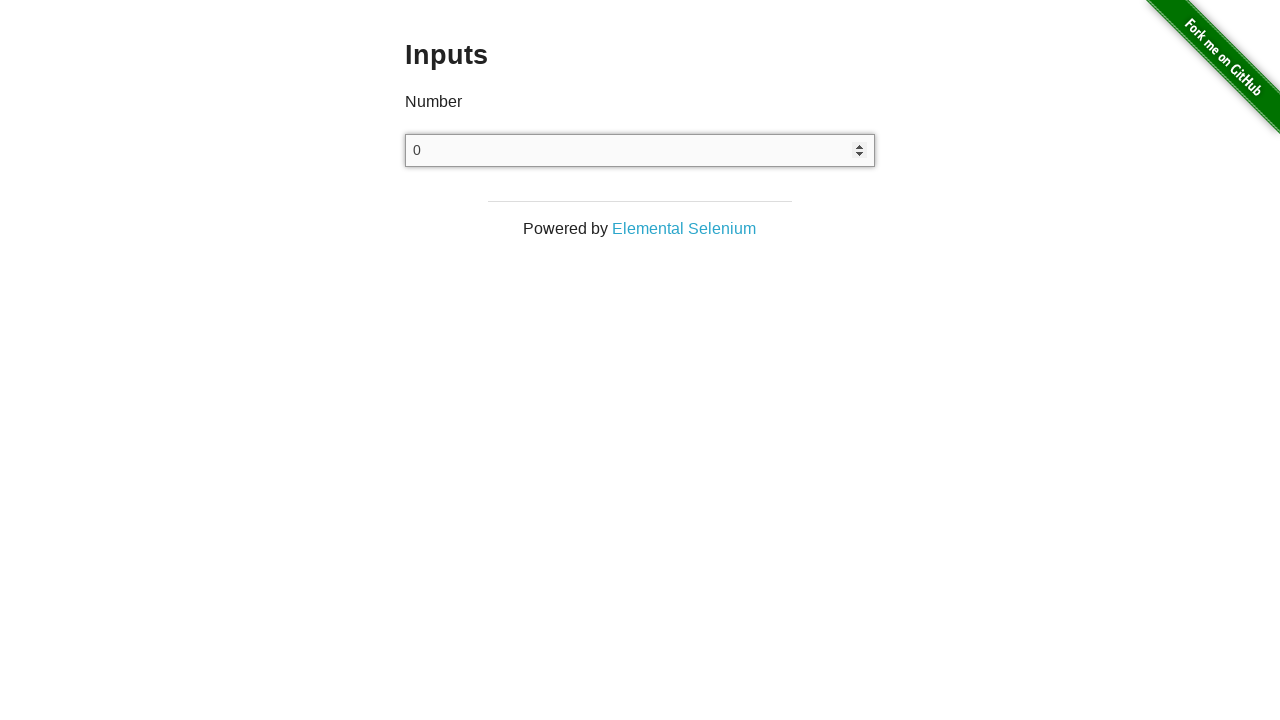

Pressed ARROW_UP to increment the value on input[type="number"]
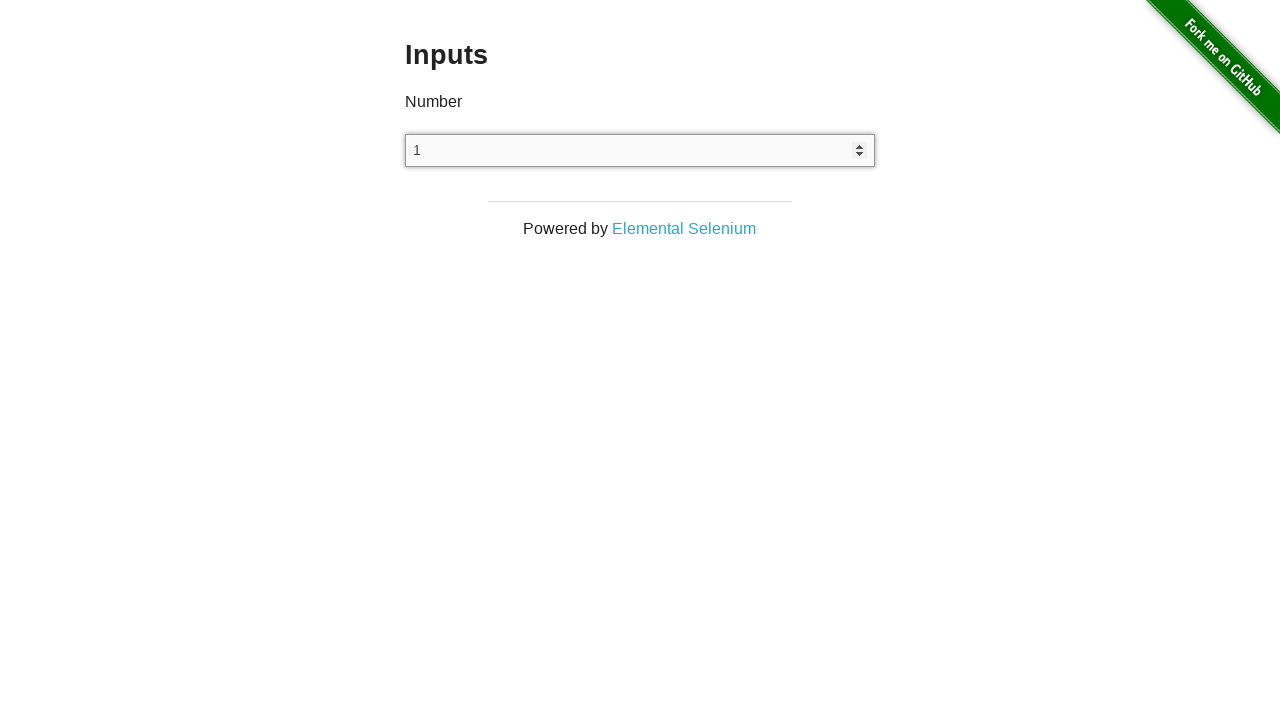

Pressed ARROW_DOWN to decrement the value on input[type="number"]
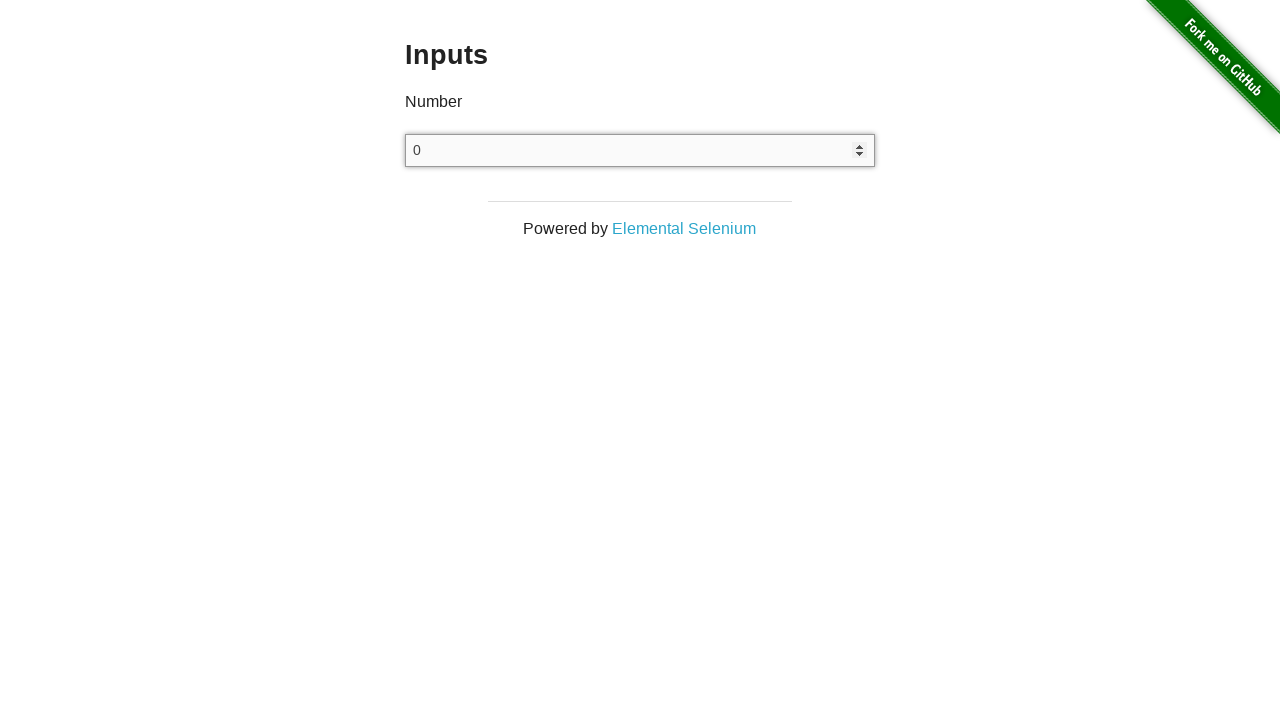

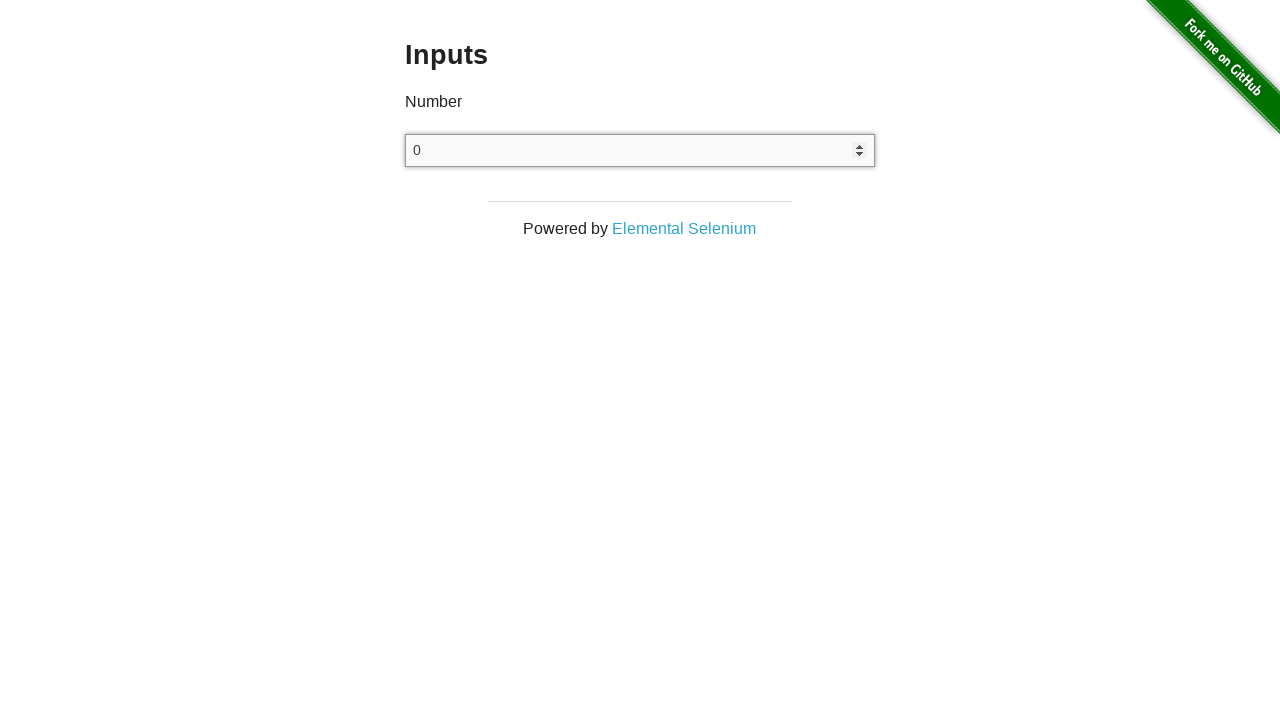